Verifies that the current URL contains 'opencart/'

Starting URL: https://naveenautomationlabs.com/opencart/

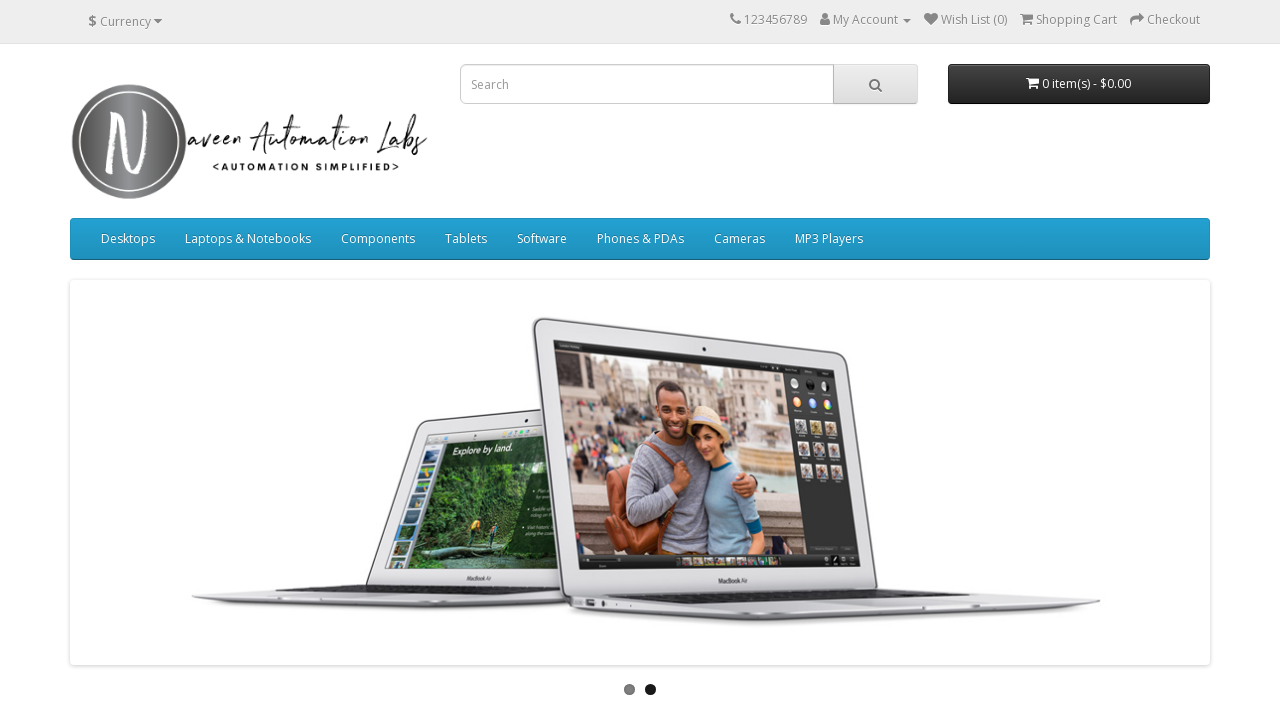

Retrieved current URL
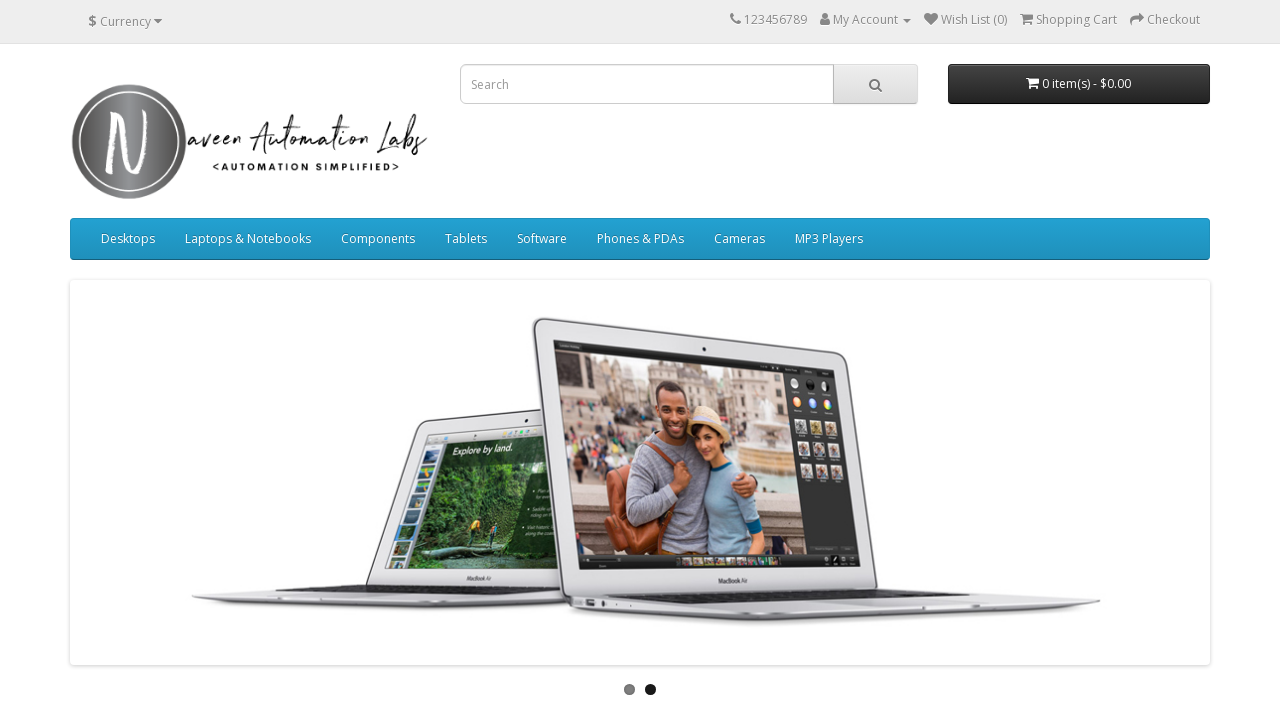

Current URL is: https://naveenautomationlabs.com/opencart/
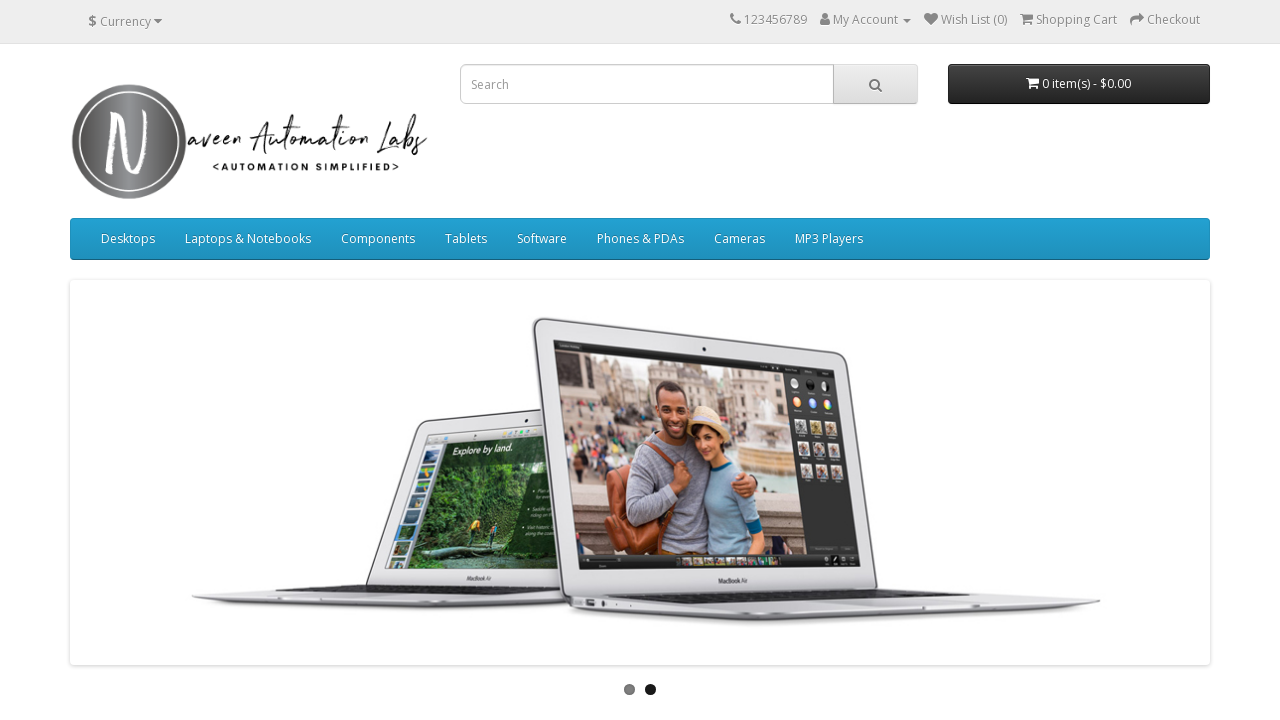

Verified that current URL contains 'opencart/'
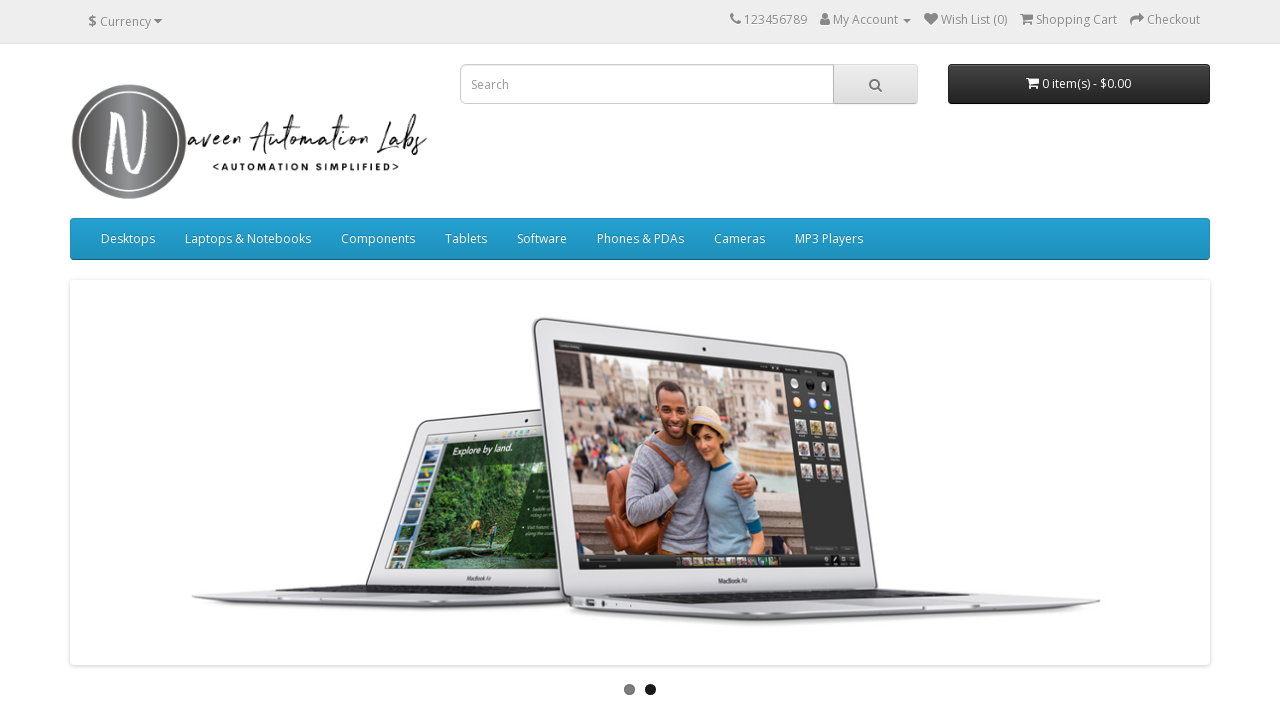

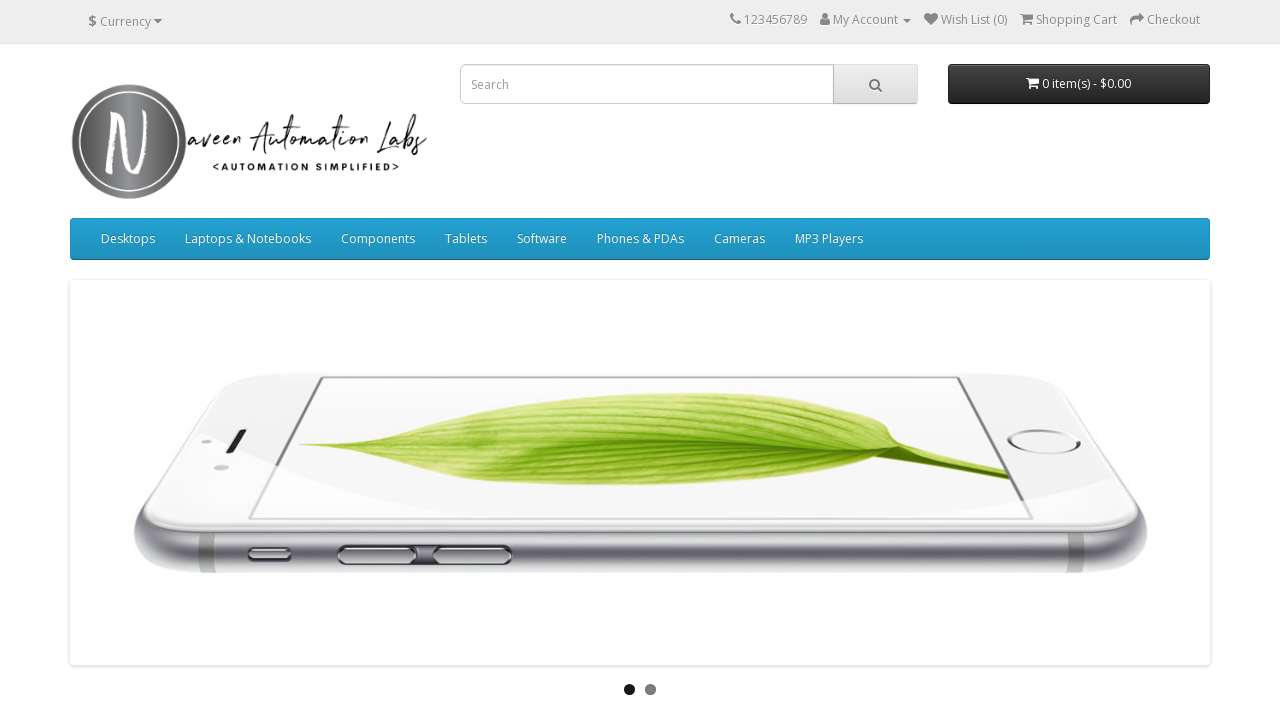